Tests JavaScript prompt dialog by clicking a button that triggers a prompt, entering text, accepting it, and verifying the entered text appears in the result

Starting URL: https://practice.cydeo.com/javascript_alerts

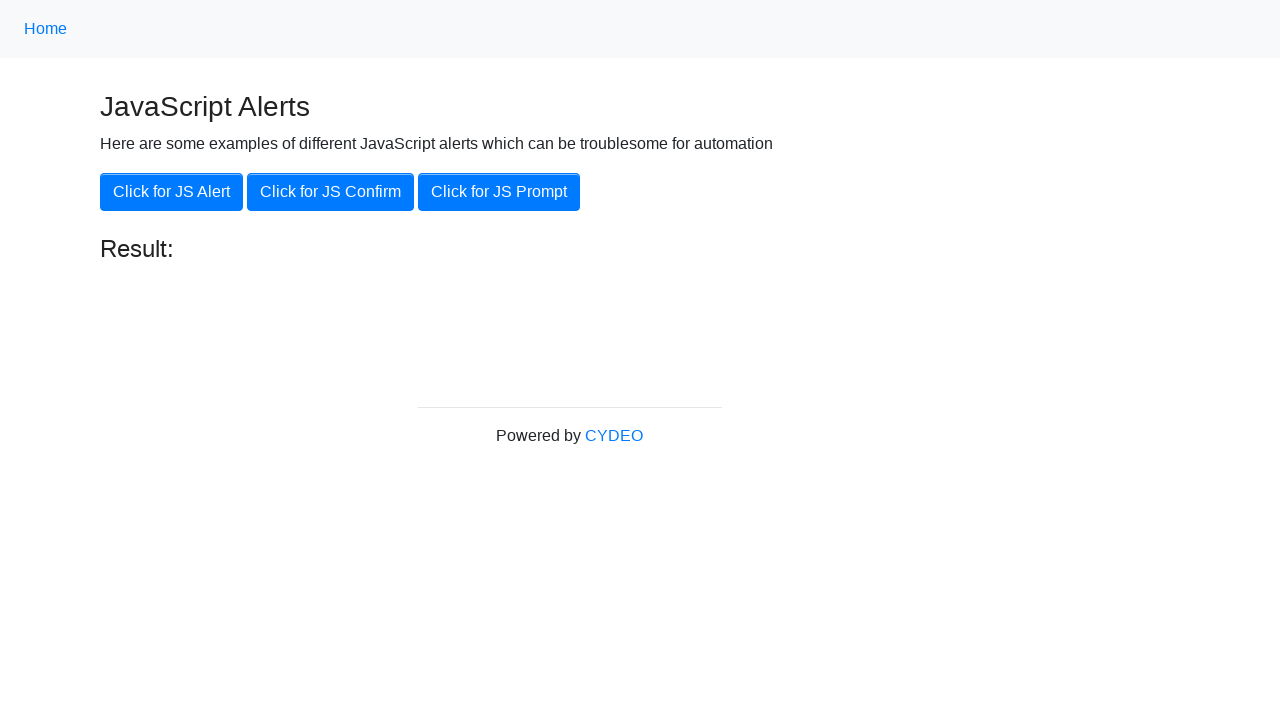

Set up dialog handler to accept prompt with text 'Cydeo EU9 Review'
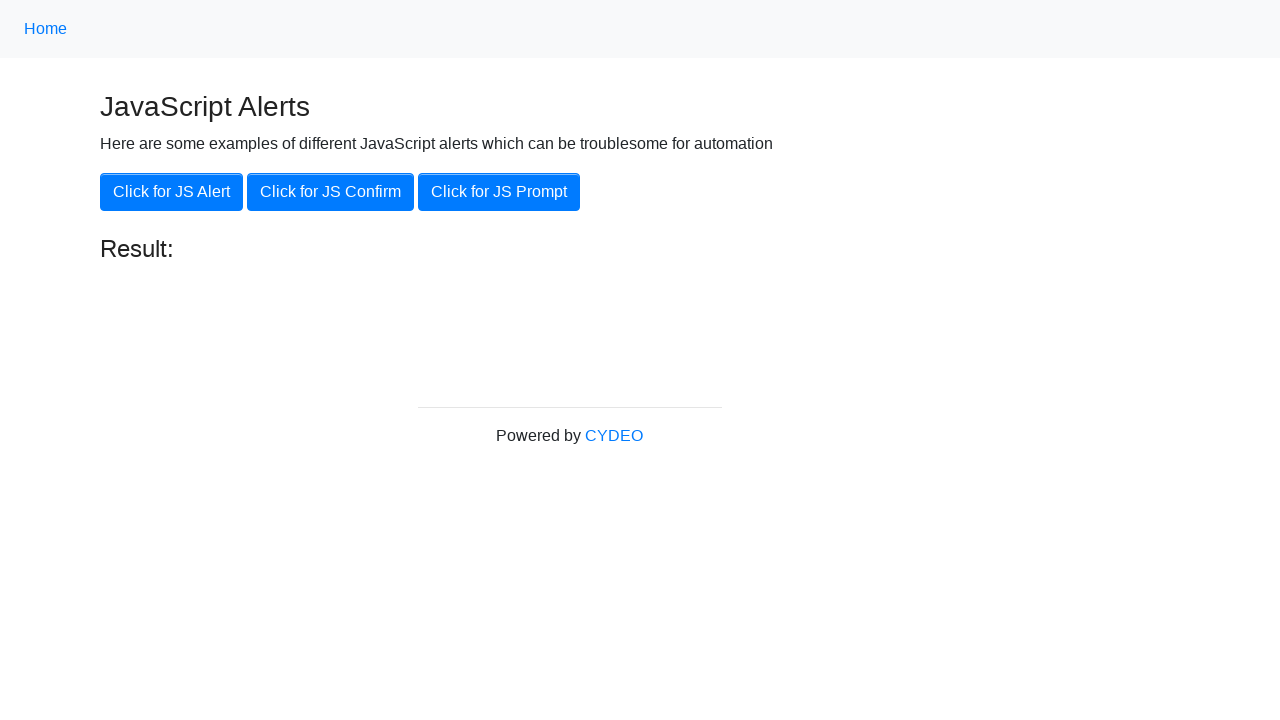

Clicked the third button to trigger JavaScript prompt dialog at (499, 192) on button.btn.btn-primary:nth-of-type(3)
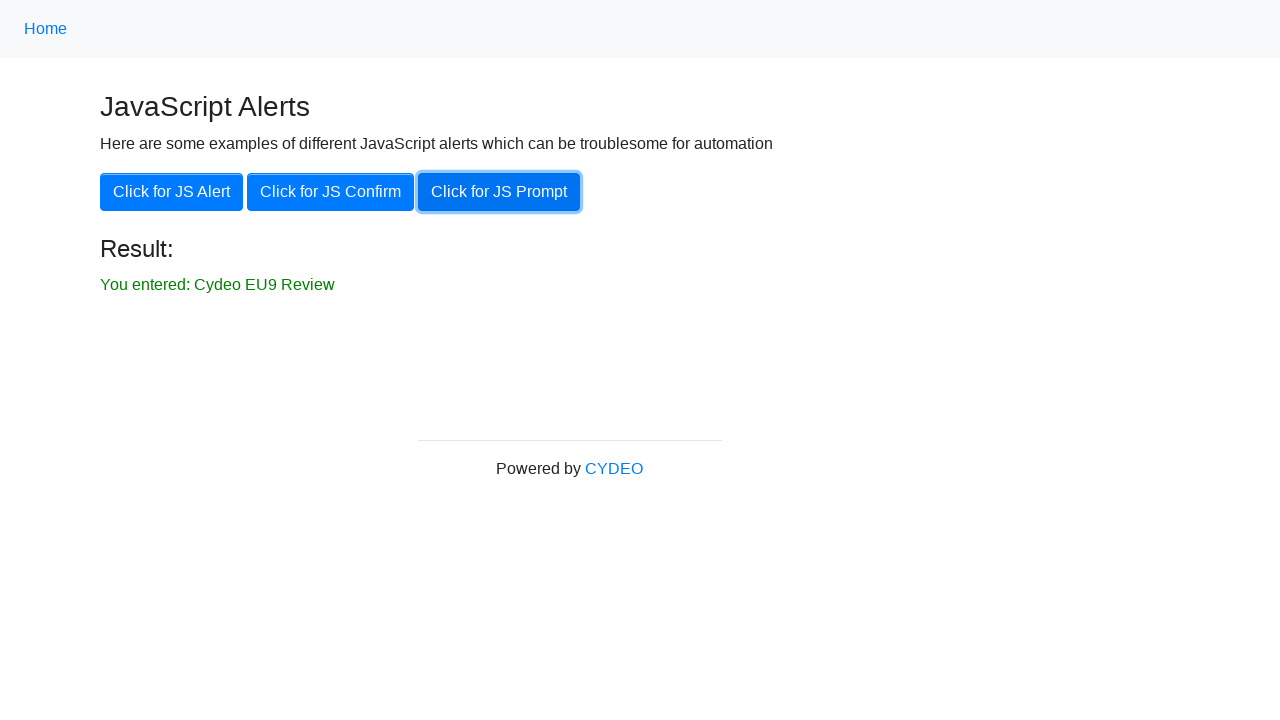

Waited for result element to appear
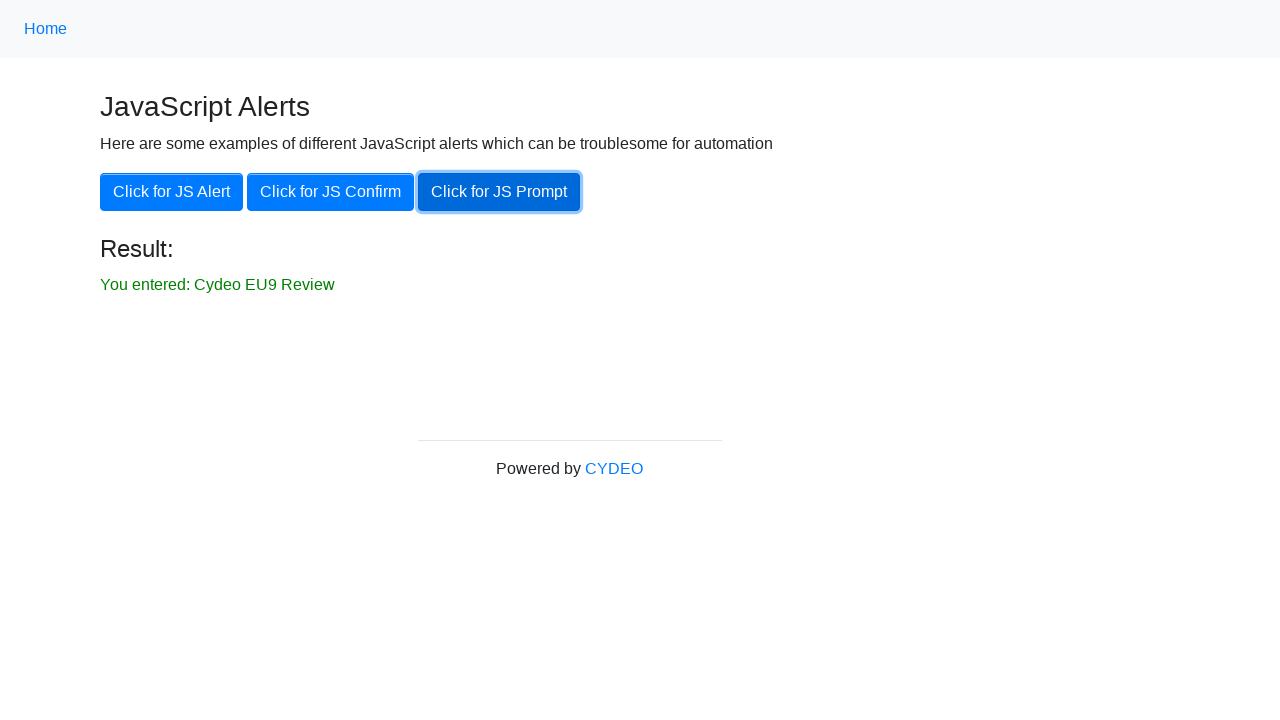

Retrieved result text from page
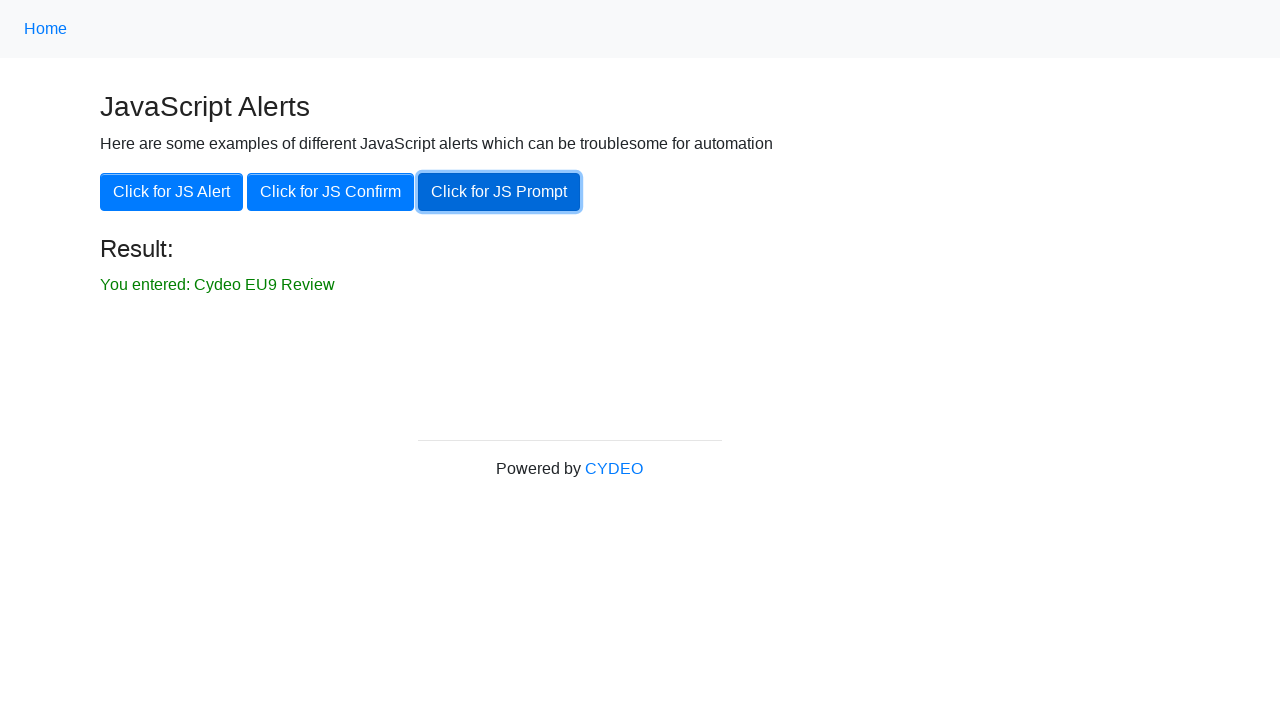

Verified that entered text 'Cydeo EU9 Review' appears in result message
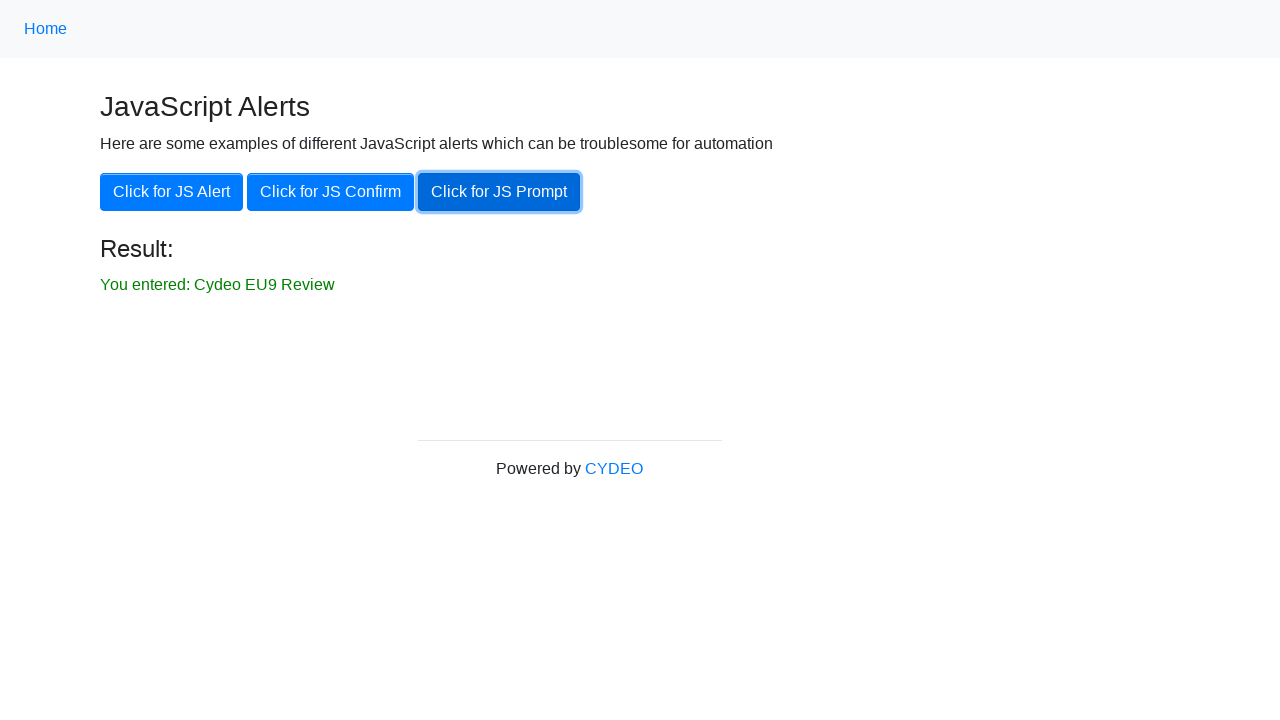

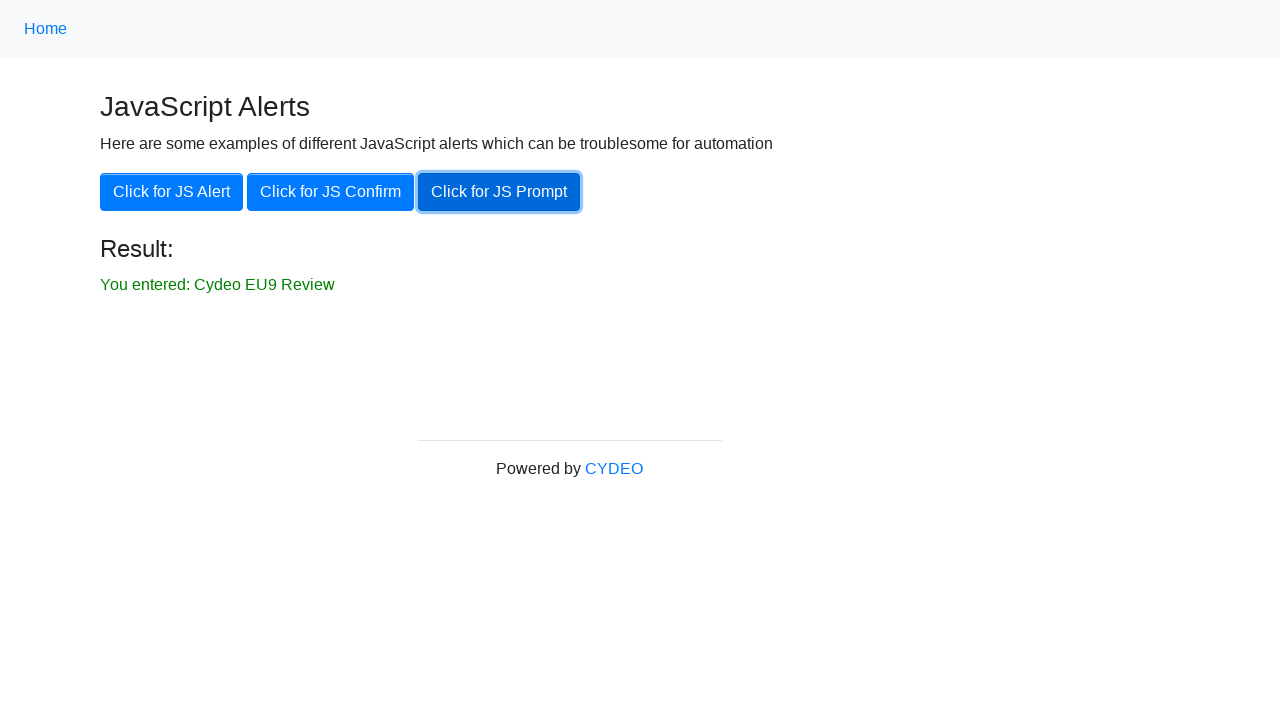